Tests scrolling to a specific element on a pricing page and verifies that an h4 element with expected text is visible

Starting URL: https://ultimateqa.com/automation/fake-pricing-page

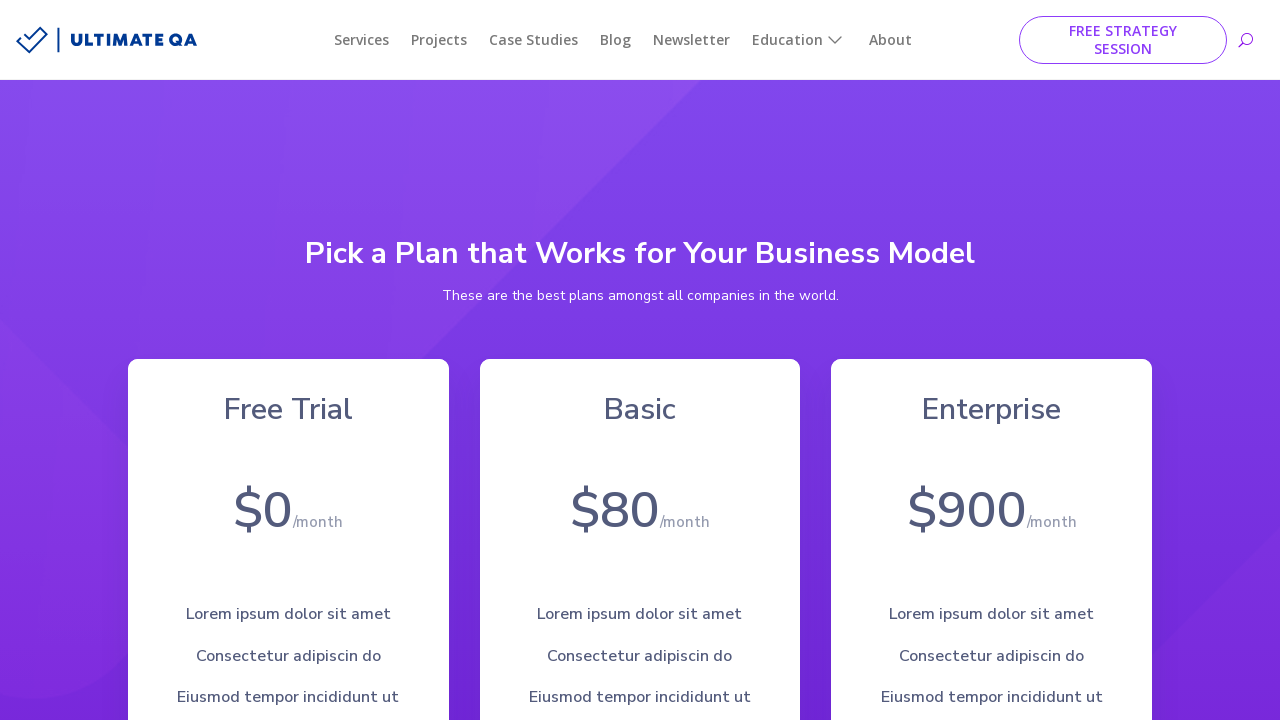

Located h4 element with selector '.et_pb_blurb_0 h4'
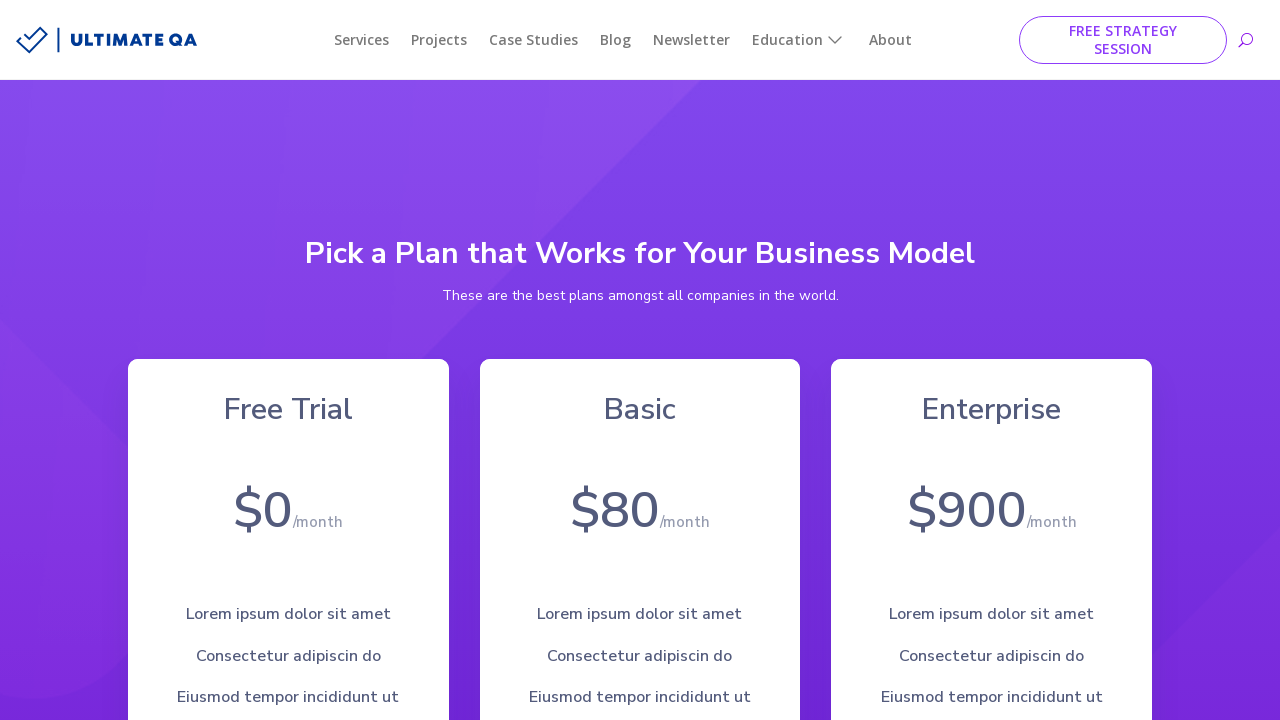

Scrolled h4 element into view
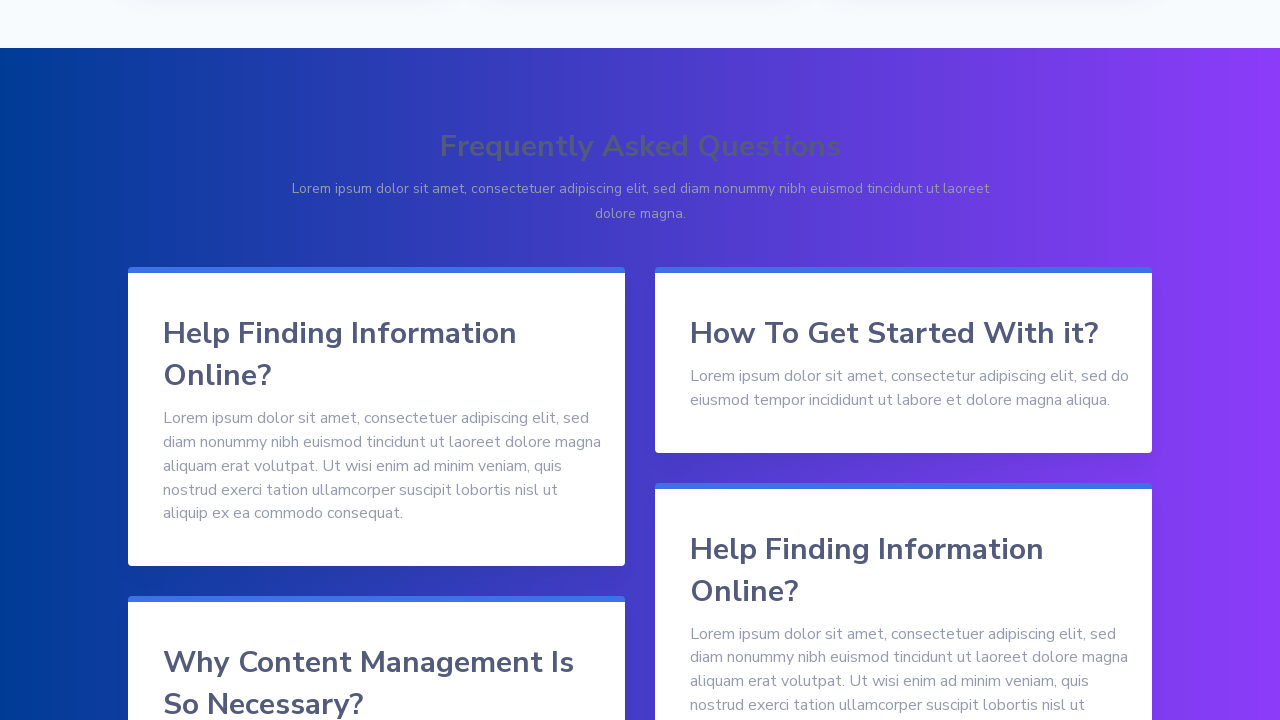

Waited for h4 element to become visible
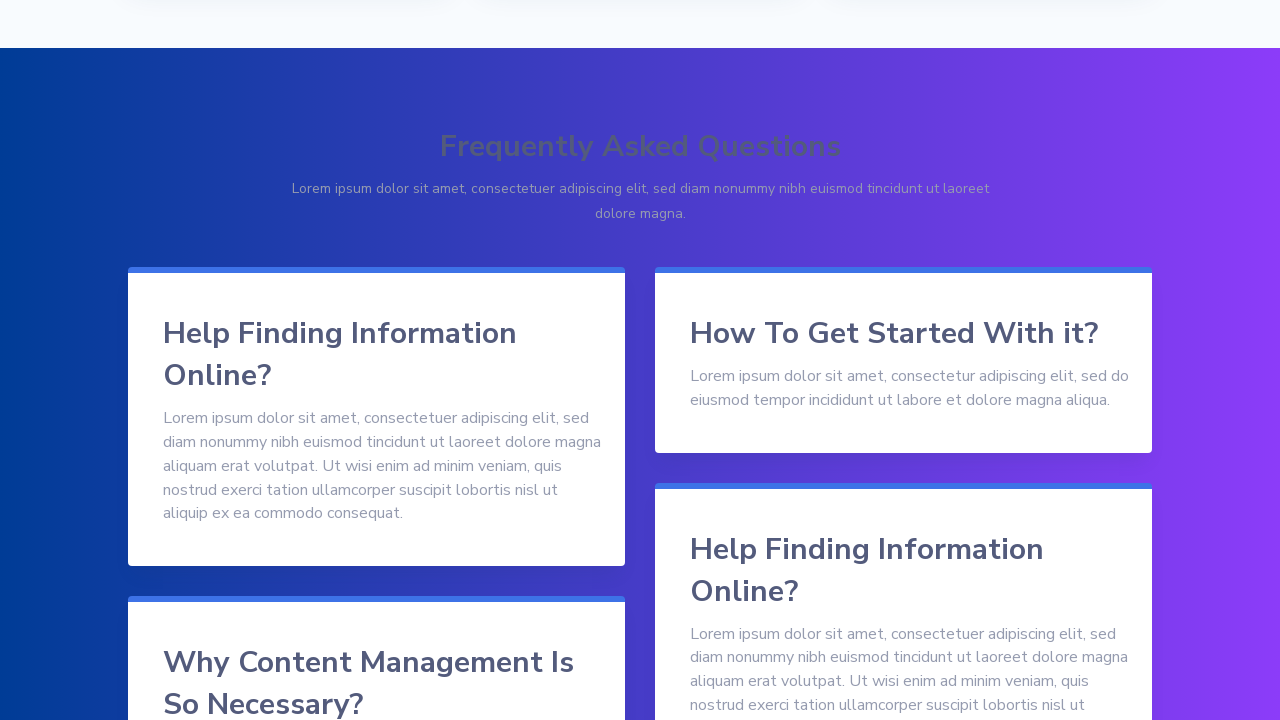

Retrieved text content from h4 element
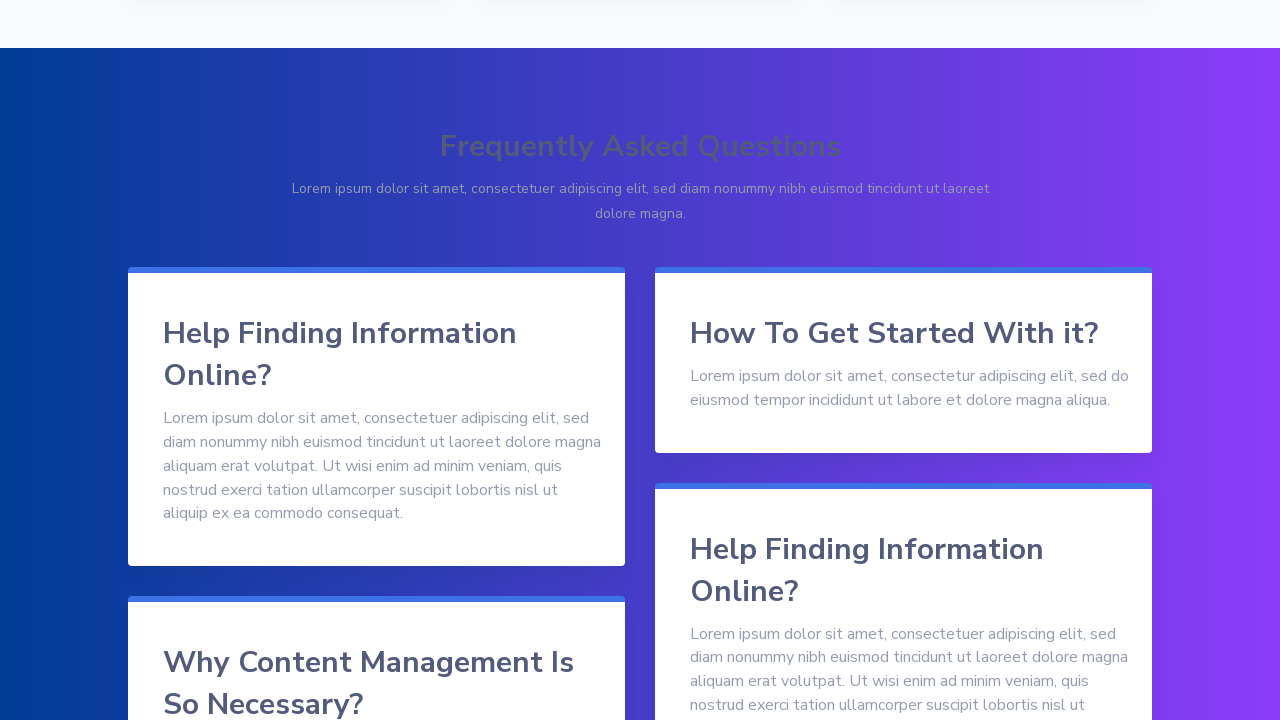

Verified h4 element is visible
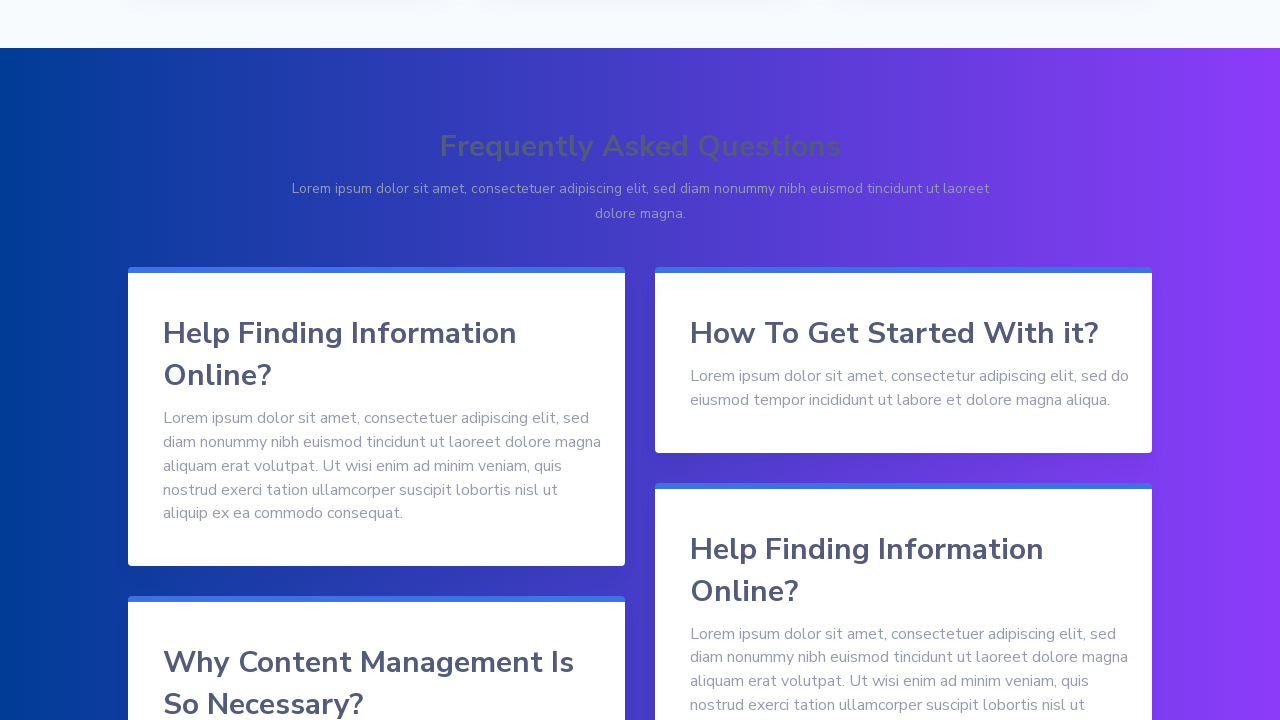

Verified h4 text content matches expected text: 'Help Finding Information Online?'
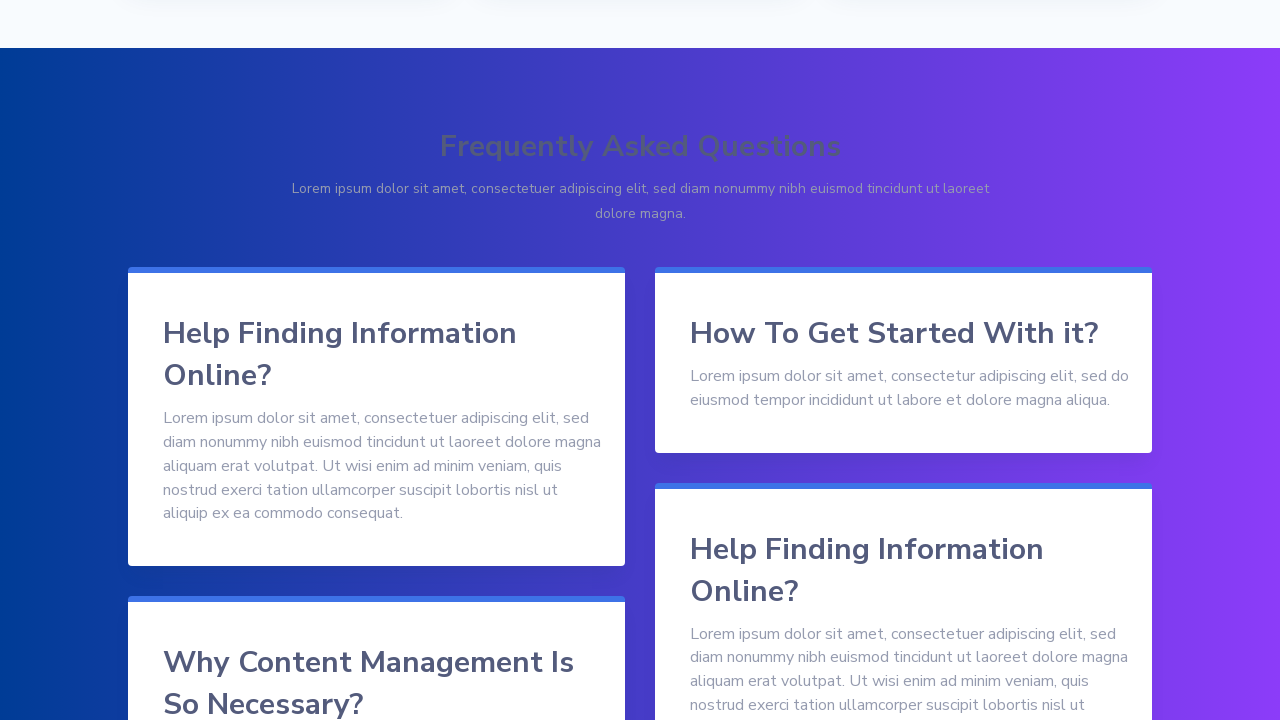

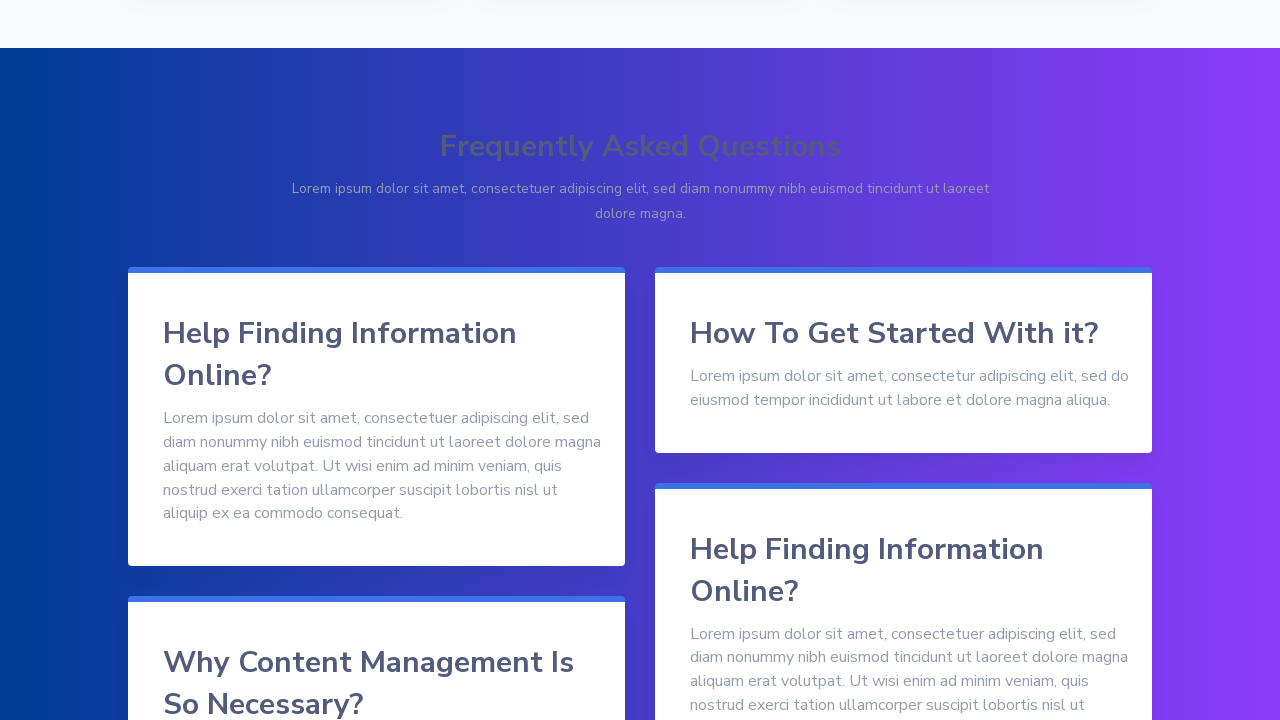